Navigates to the Python.org website and verifies the page loads successfully by waiting for the page content to be visible.

Starting URL: http://www.python.org

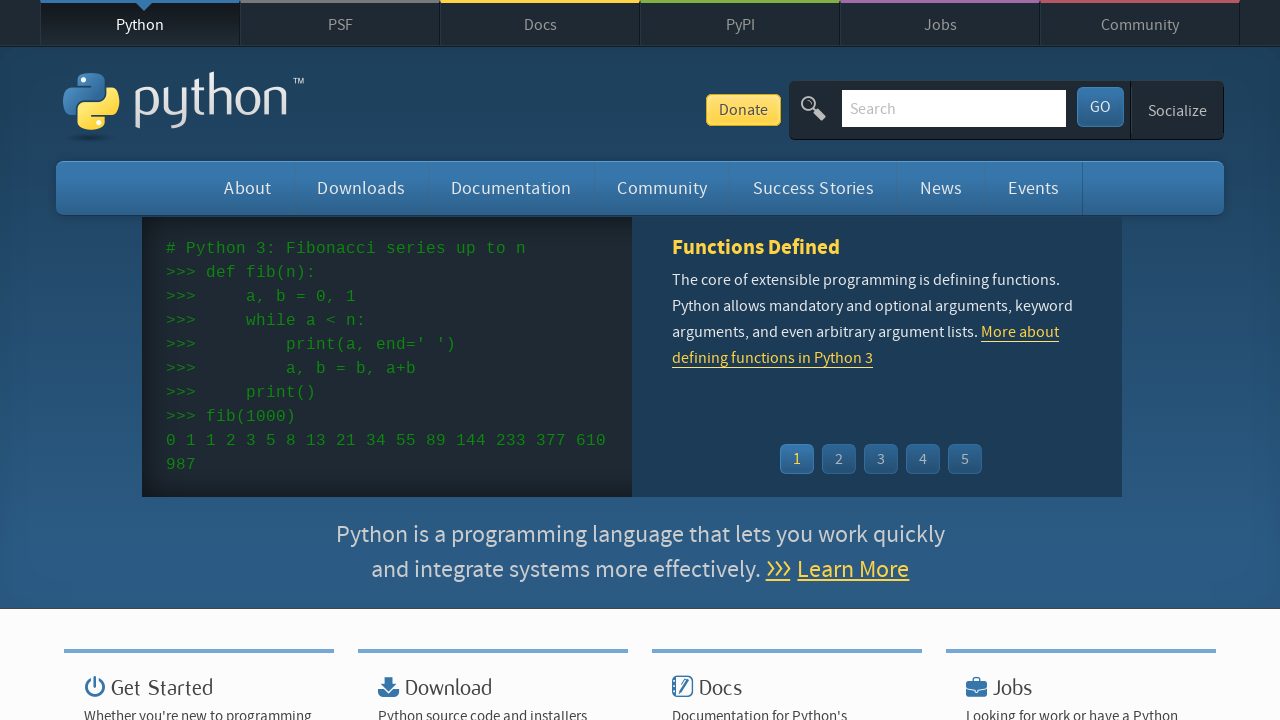

Navigated to http://www.python.org
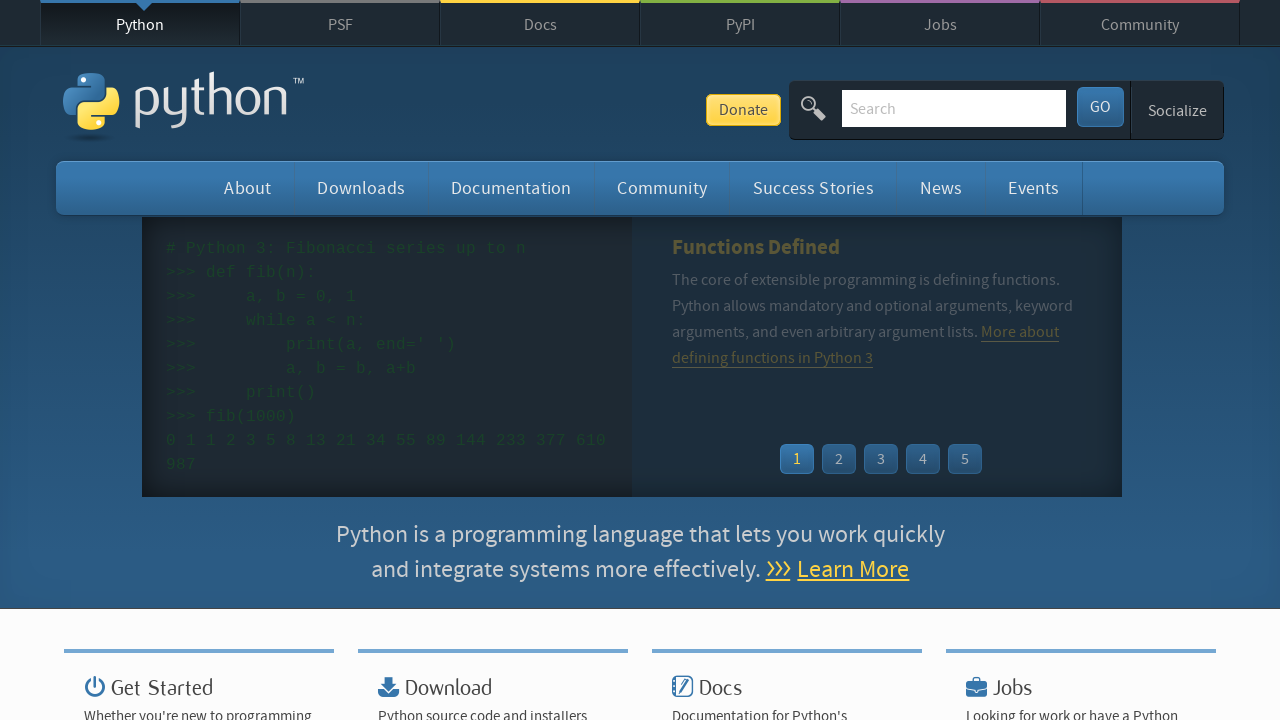

Body element loaded and visible
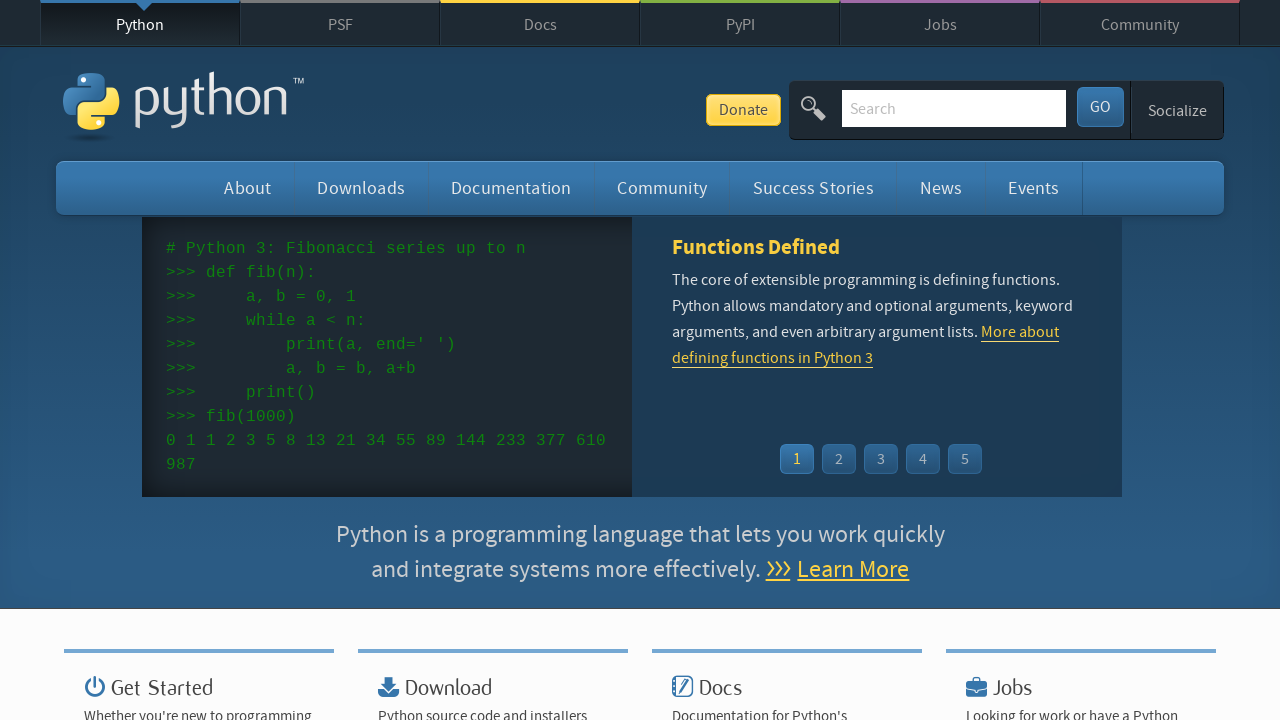

Python.org main header or navigation wrapper loaded successfully
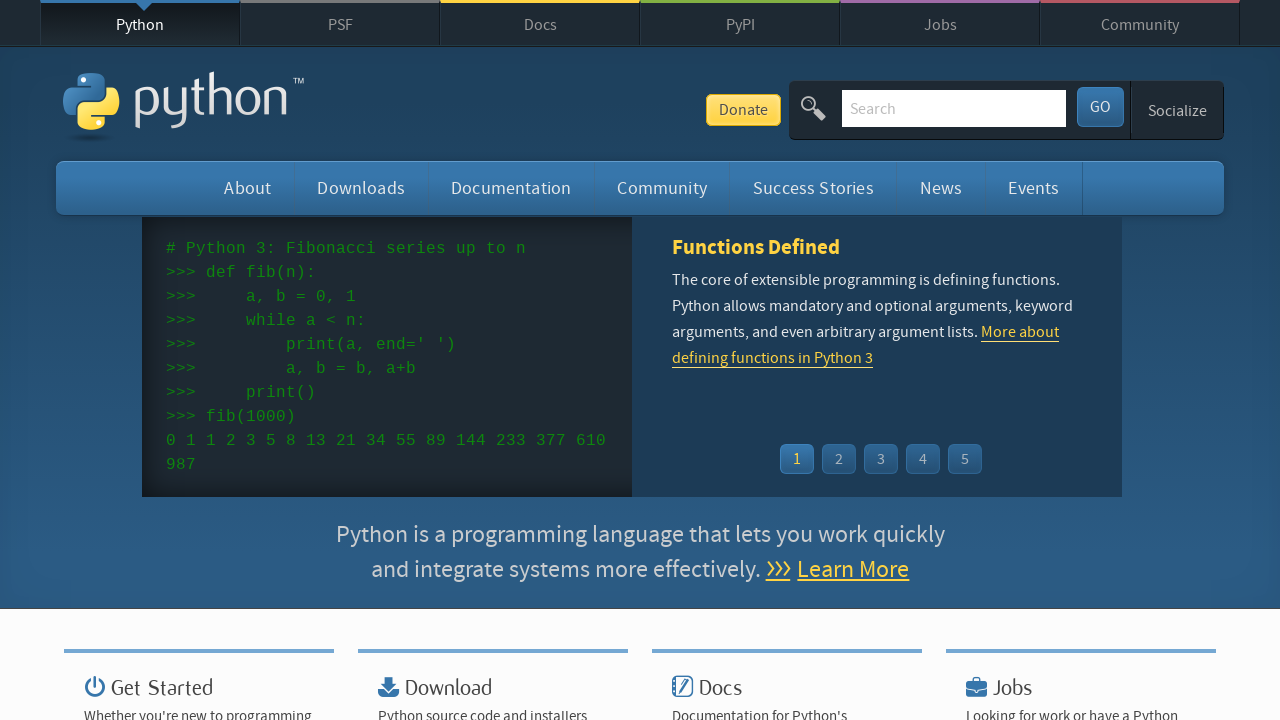

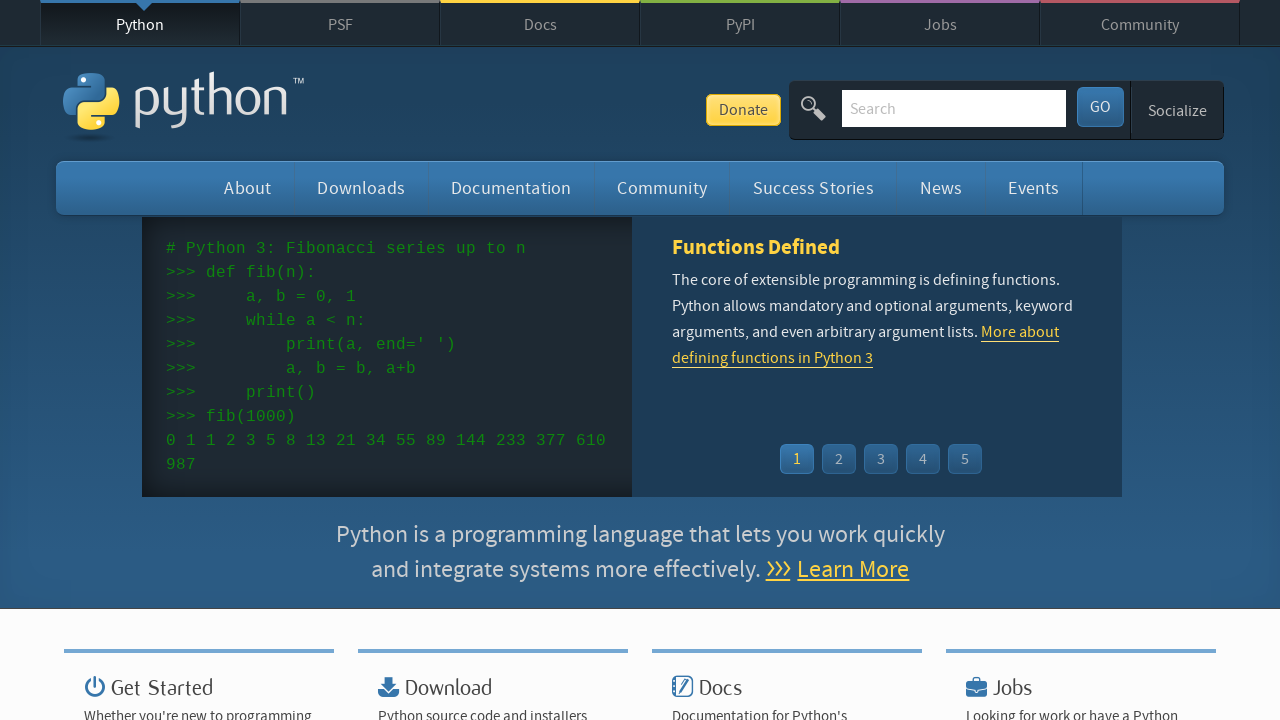